Tests drag functionality by clicking on a draggable box element and moving it 100 pixels diagonally using mouse actions.

Starting URL: https://letcode.in/draggable

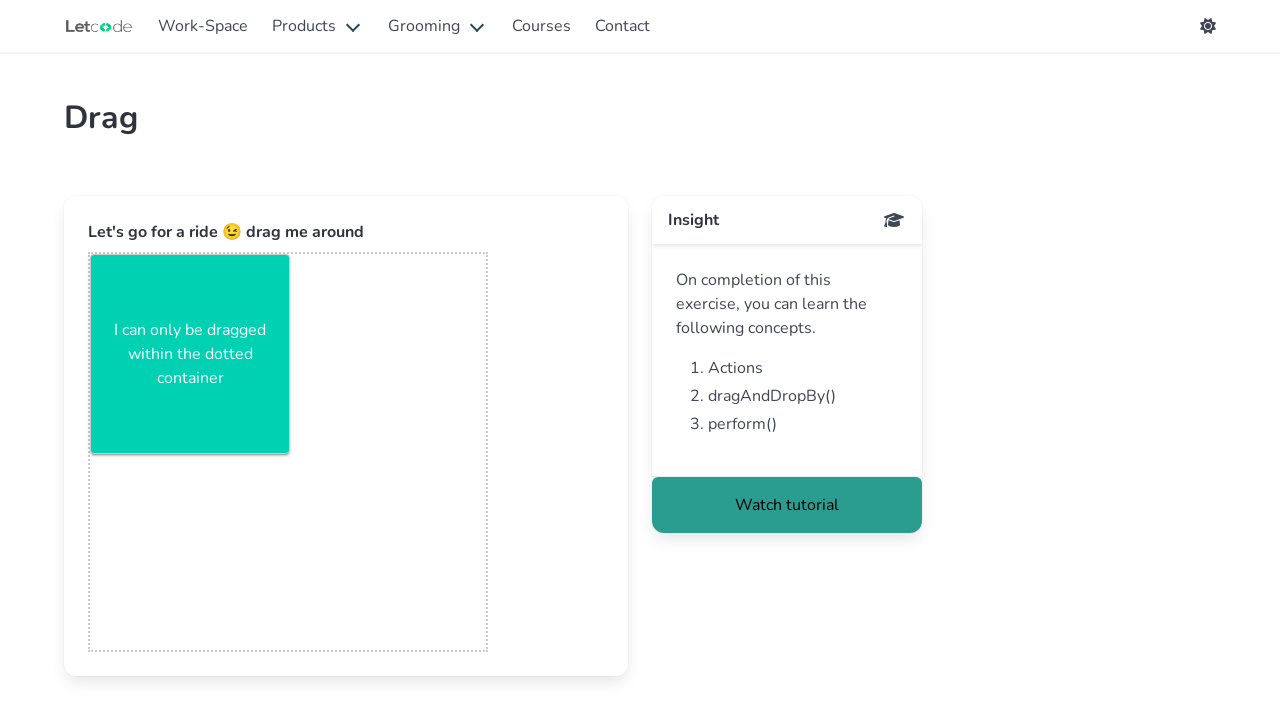

Retrieved bounding box of draggable element
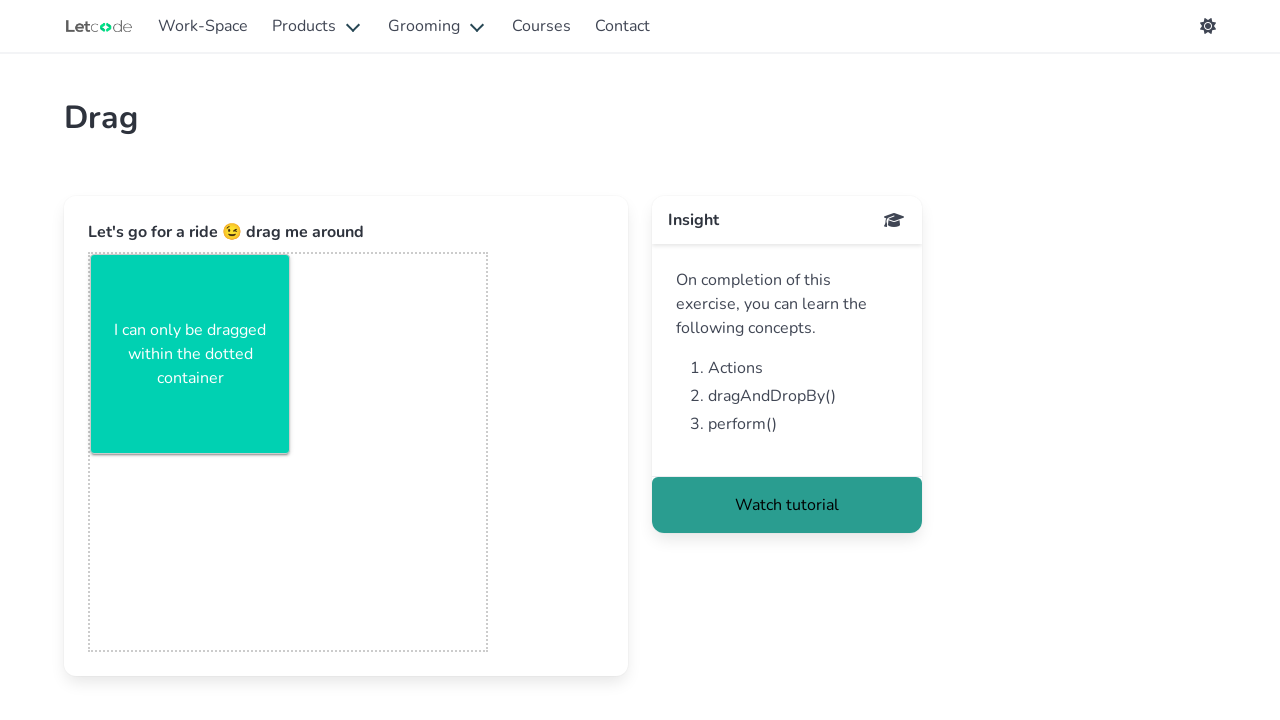

Moved mouse to center of draggable box at (190, 354)
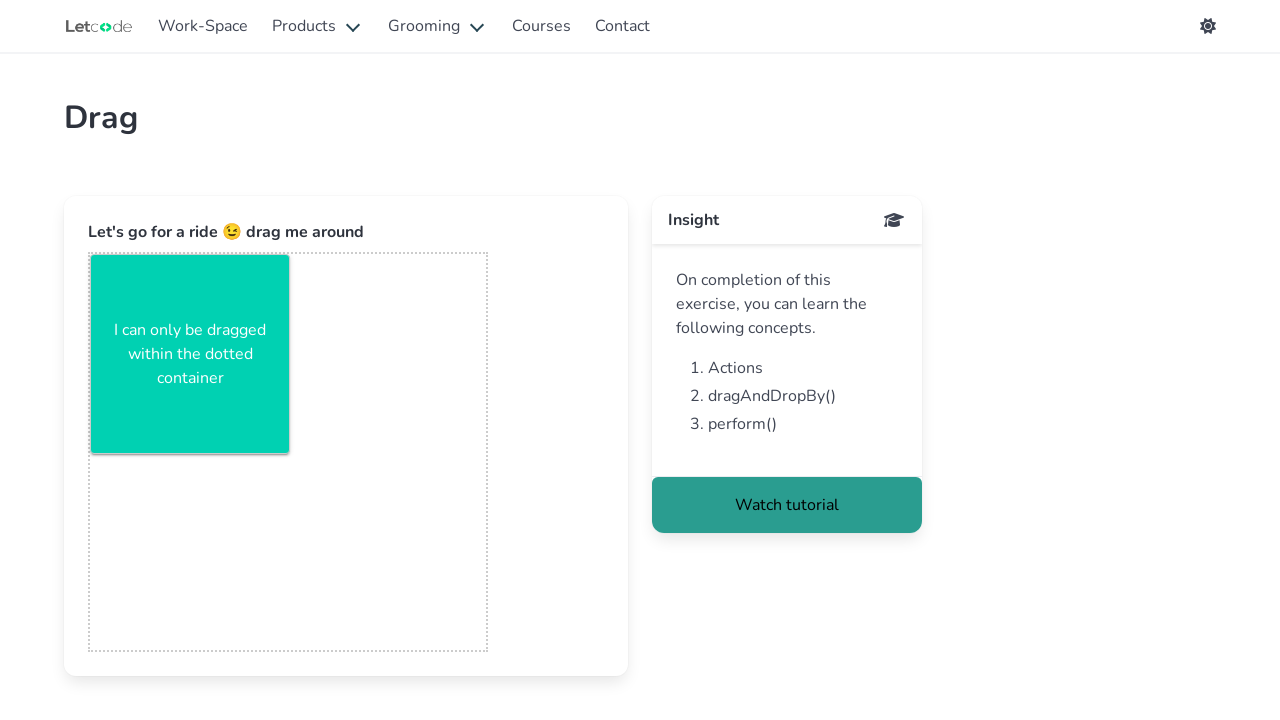

Pressed mouse button down to start drag at (190, 354)
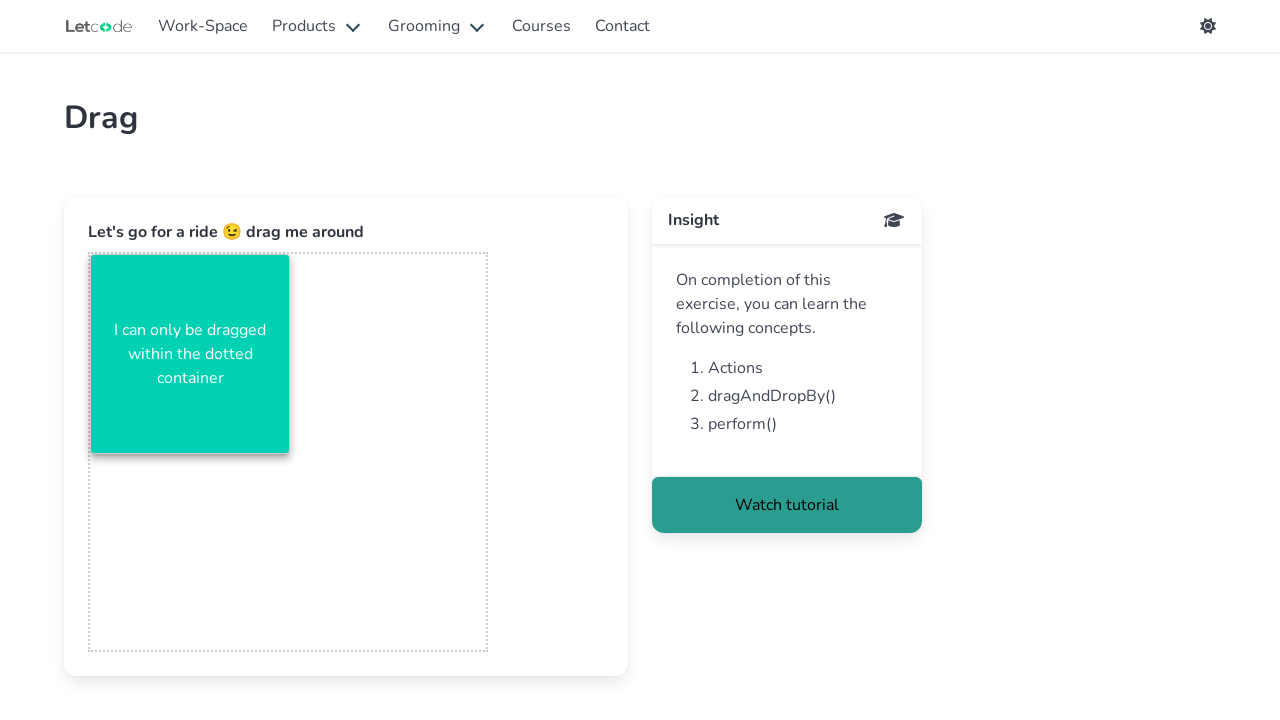

Dragged element 100 pixels diagonally (right and down) at (290, 454)
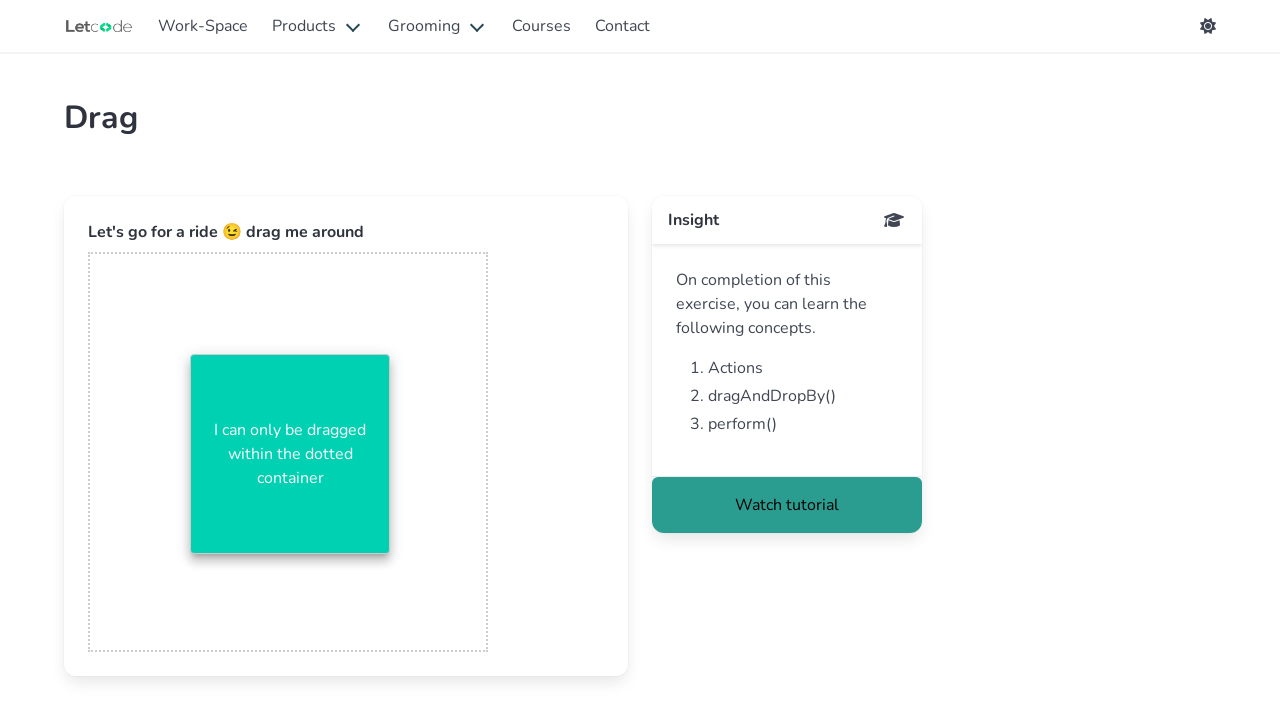

Released mouse button to complete drag action at (290, 454)
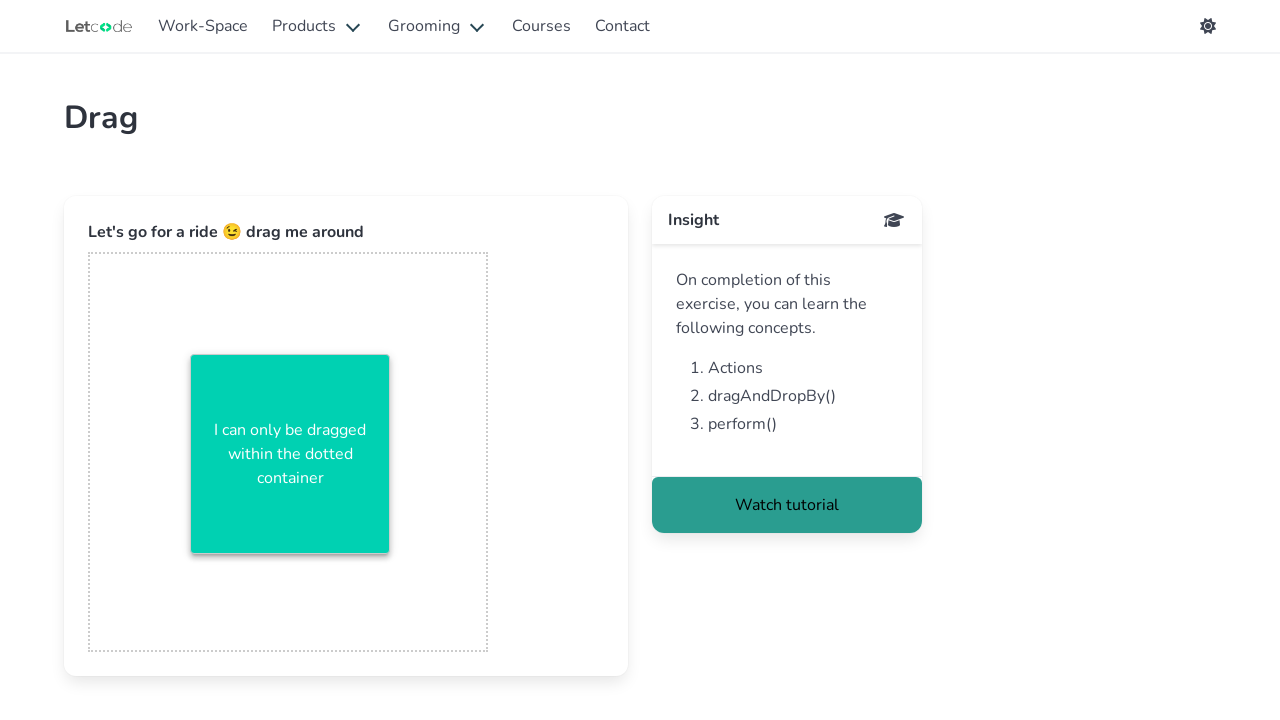

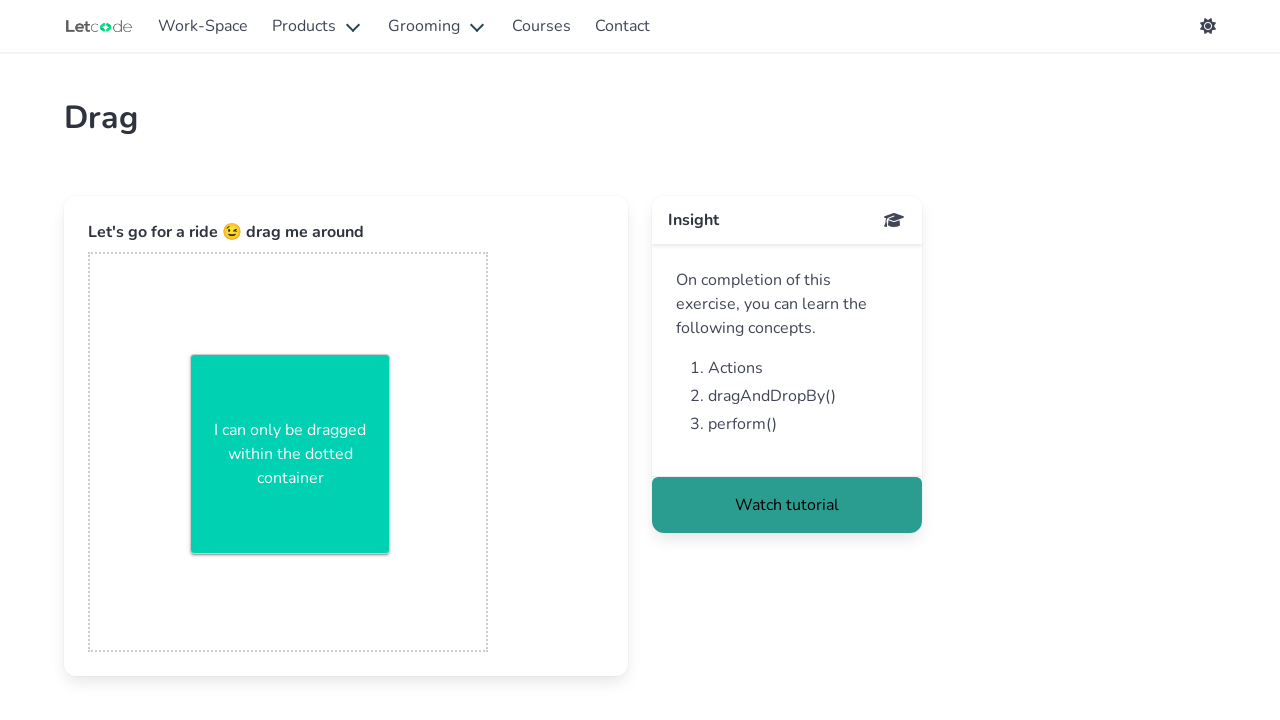